Tests dropdown passenger selection functionality by opening a passenger info dropdown, incrementing adult count 4 times, and closing the dropdown

Starting URL: https://rahulshettyacademy.com/dropdownsPractise/

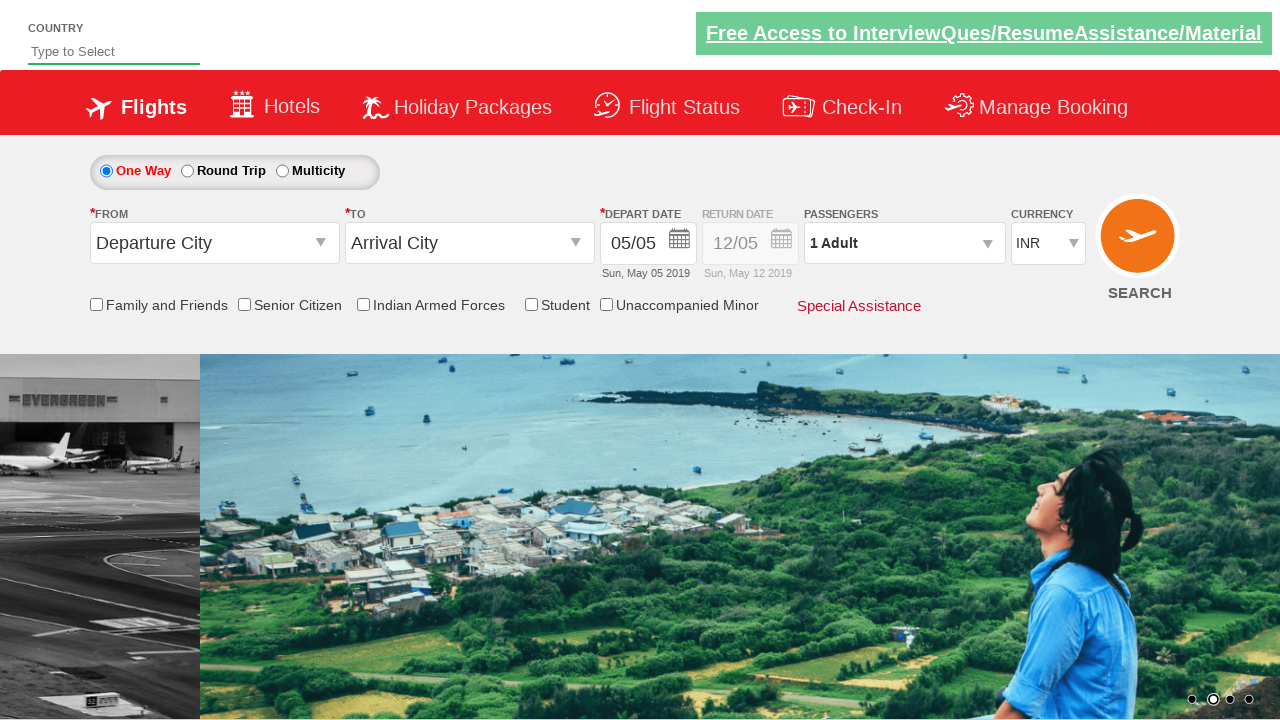

Clicked on passenger info dropdown to open it at (904, 243) on #divpaxinfo
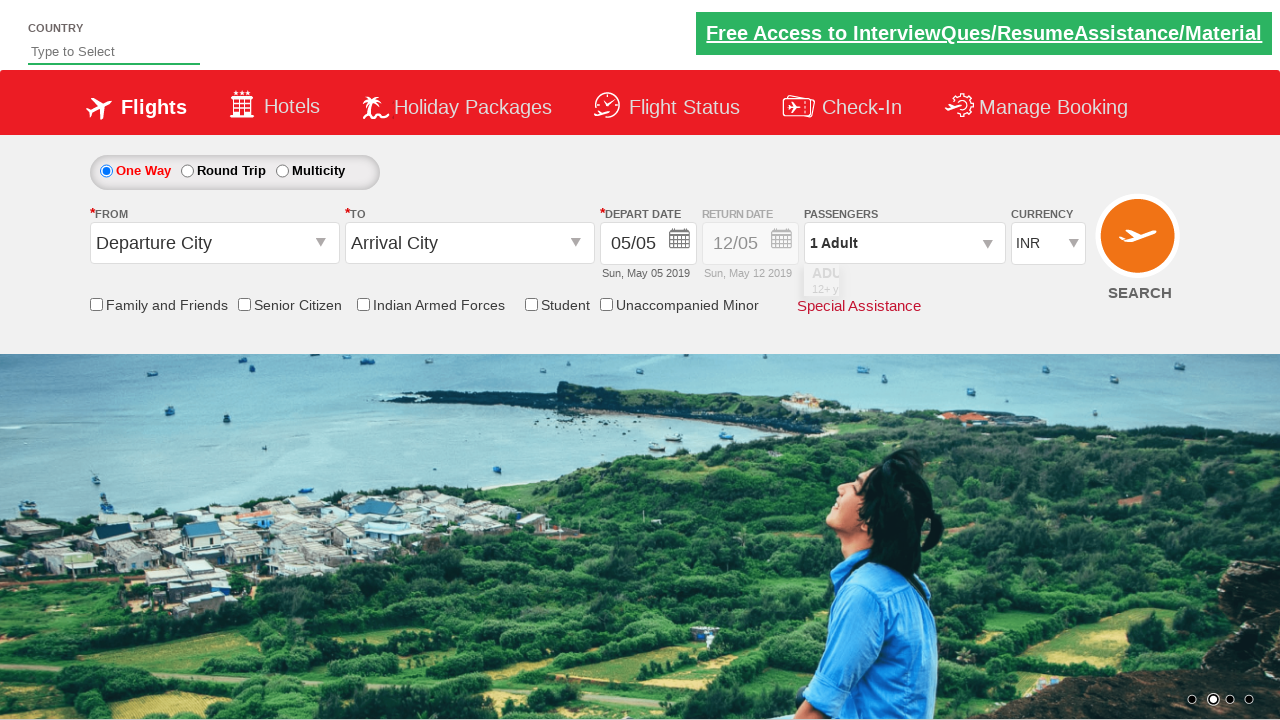

Waited for dropdown to be visible
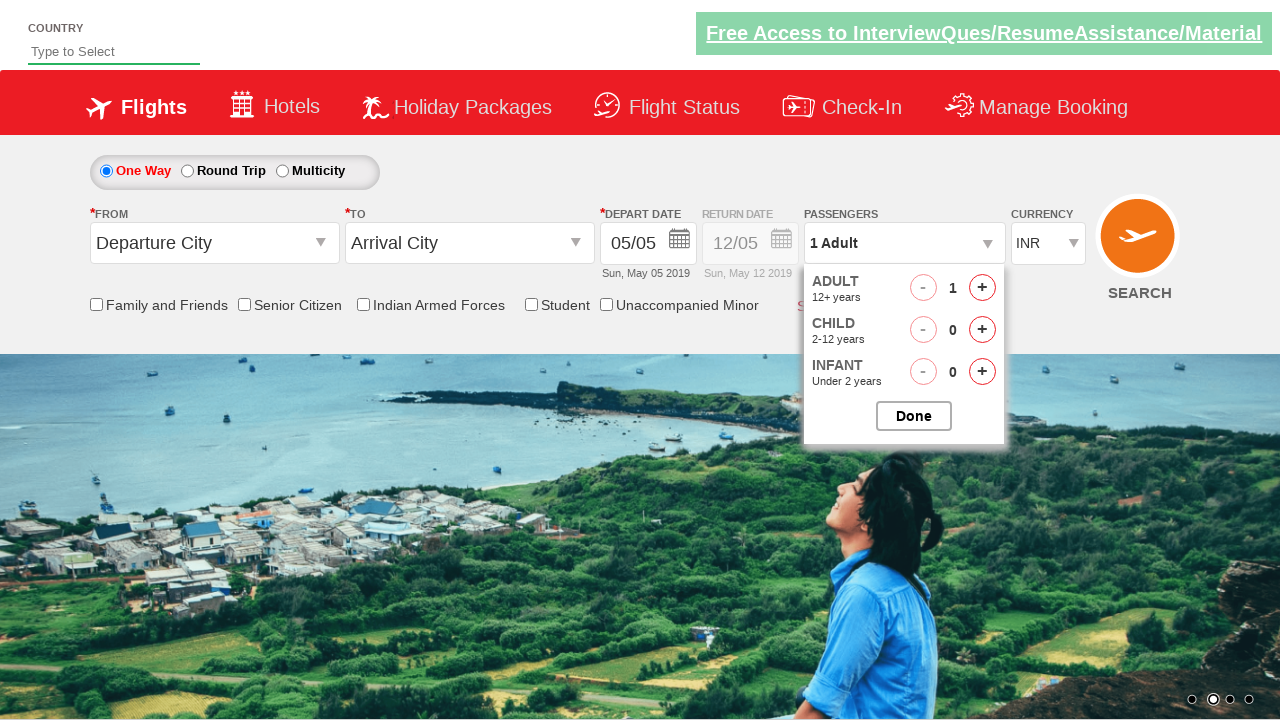

Incremented adult count (iteration 1 of 4) at (982, 288) on #hrefIncAdt
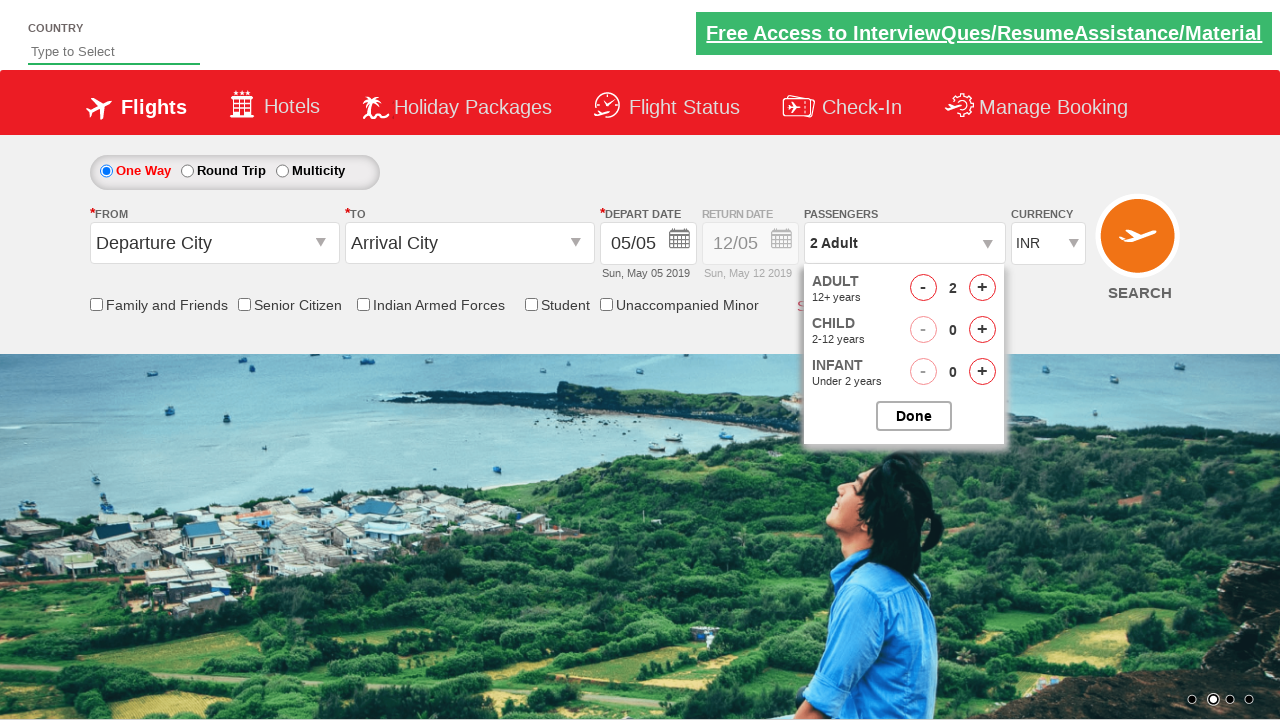

Incremented adult count (iteration 2 of 4) at (982, 288) on #hrefIncAdt
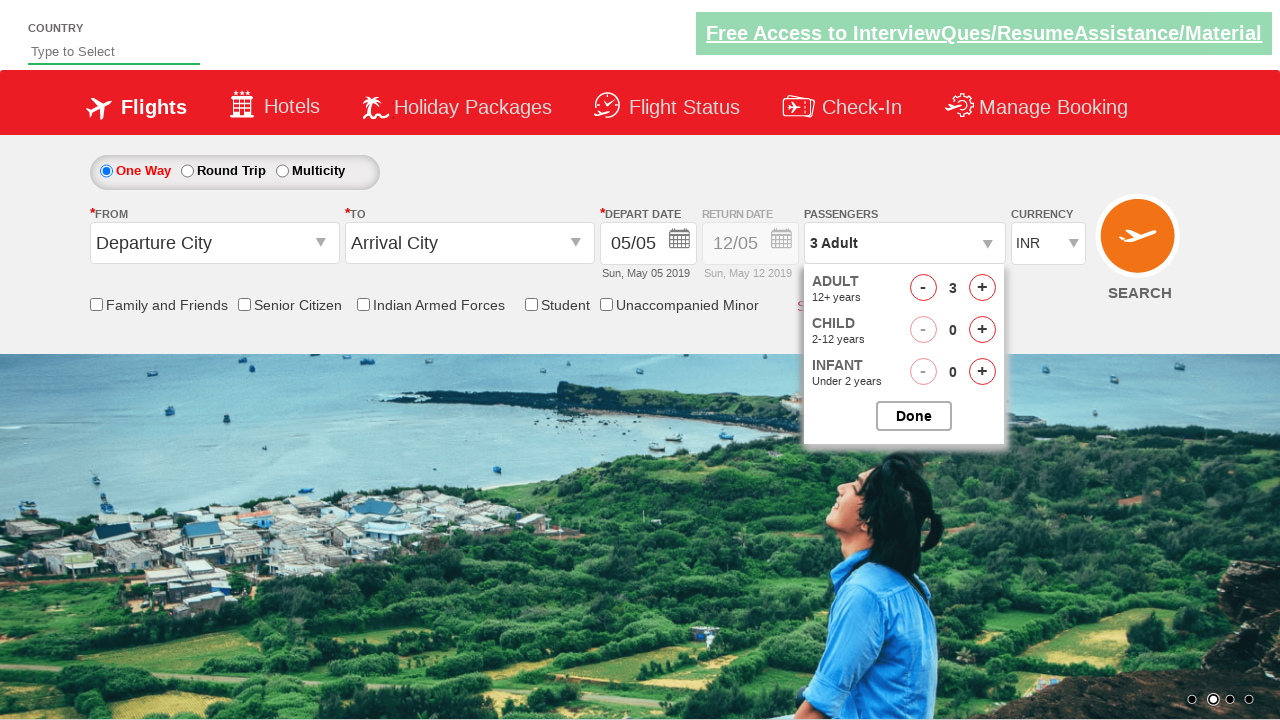

Incremented adult count (iteration 3 of 4) at (982, 288) on #hrefIncAdt
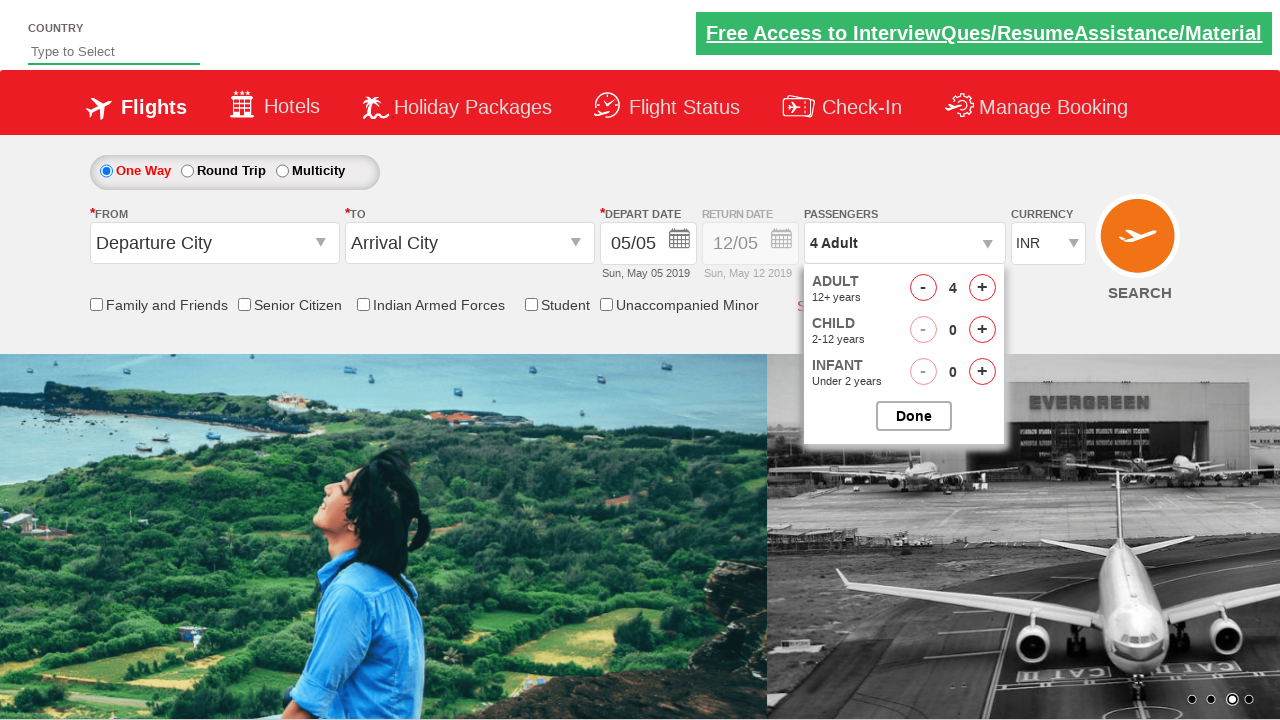

Incremented adult count (iteration 4 of 4) at (982, 288) on #hrefIncAdt
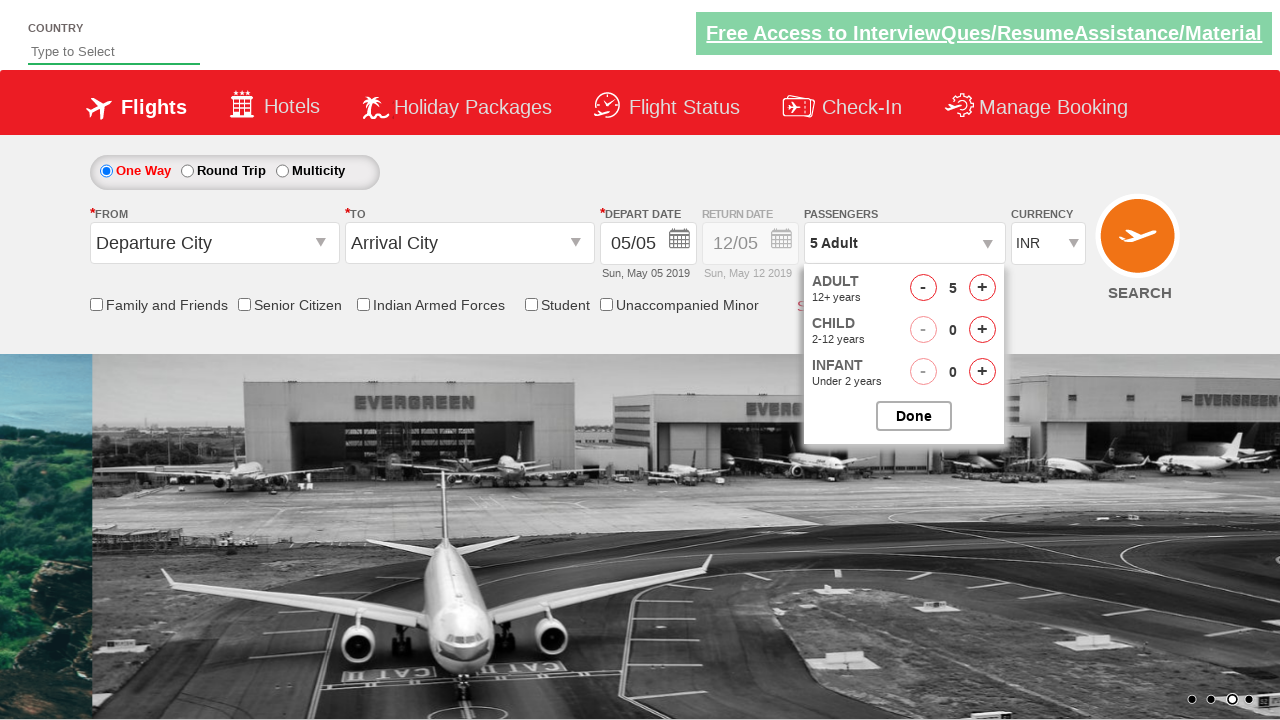

Closed the passenger options dropdown at (914, 416) on #btnclosepaxoption
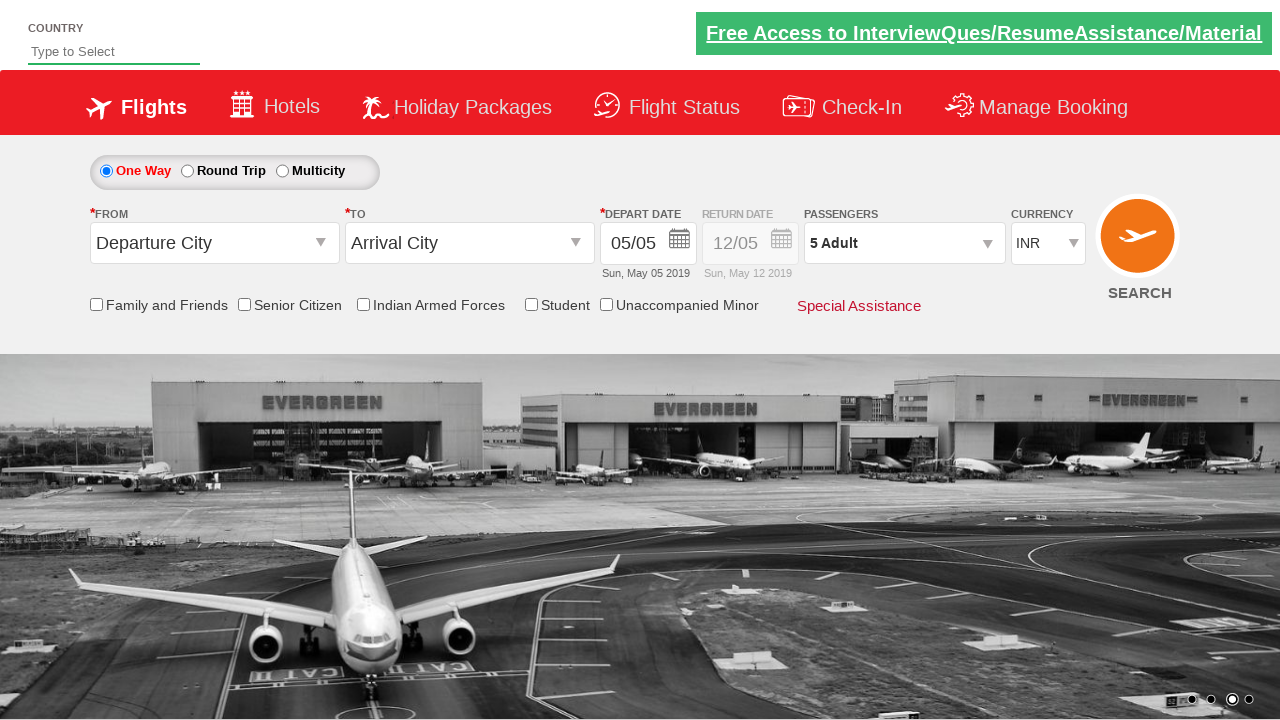

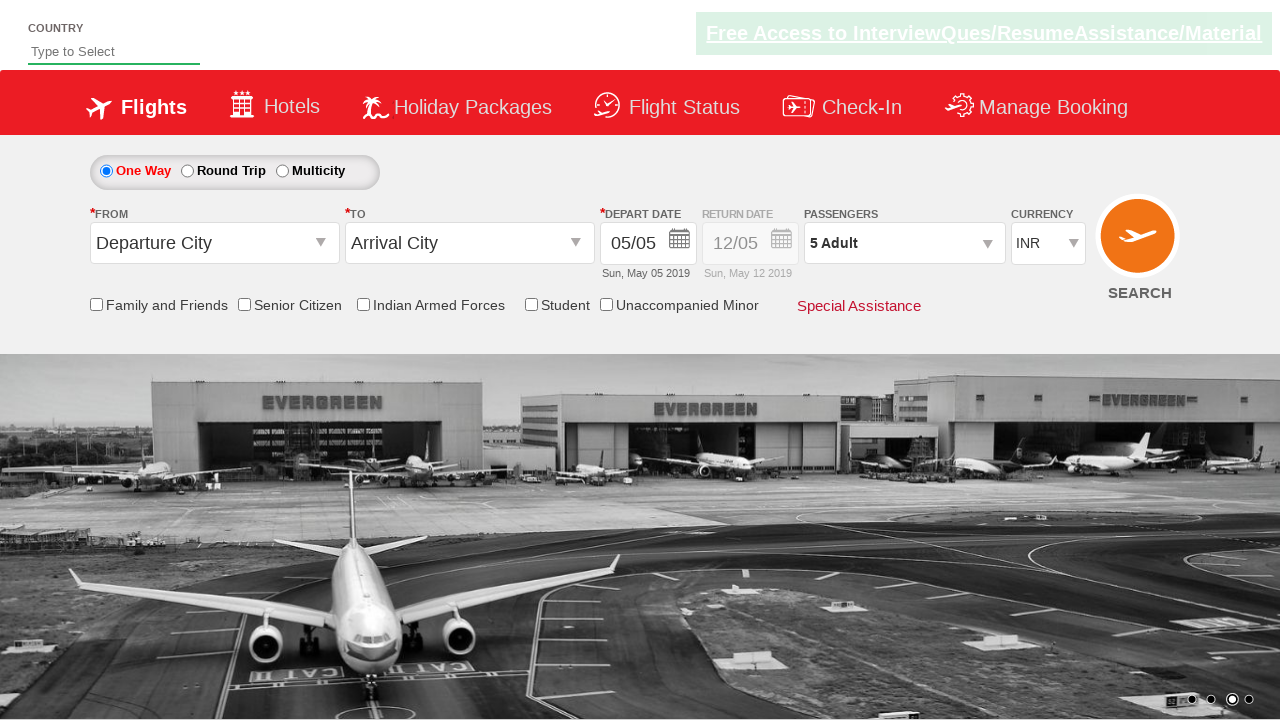